Tests that entering an empty string removes the todo item

Starting URL: https://demo.playwright.dev/todomvc

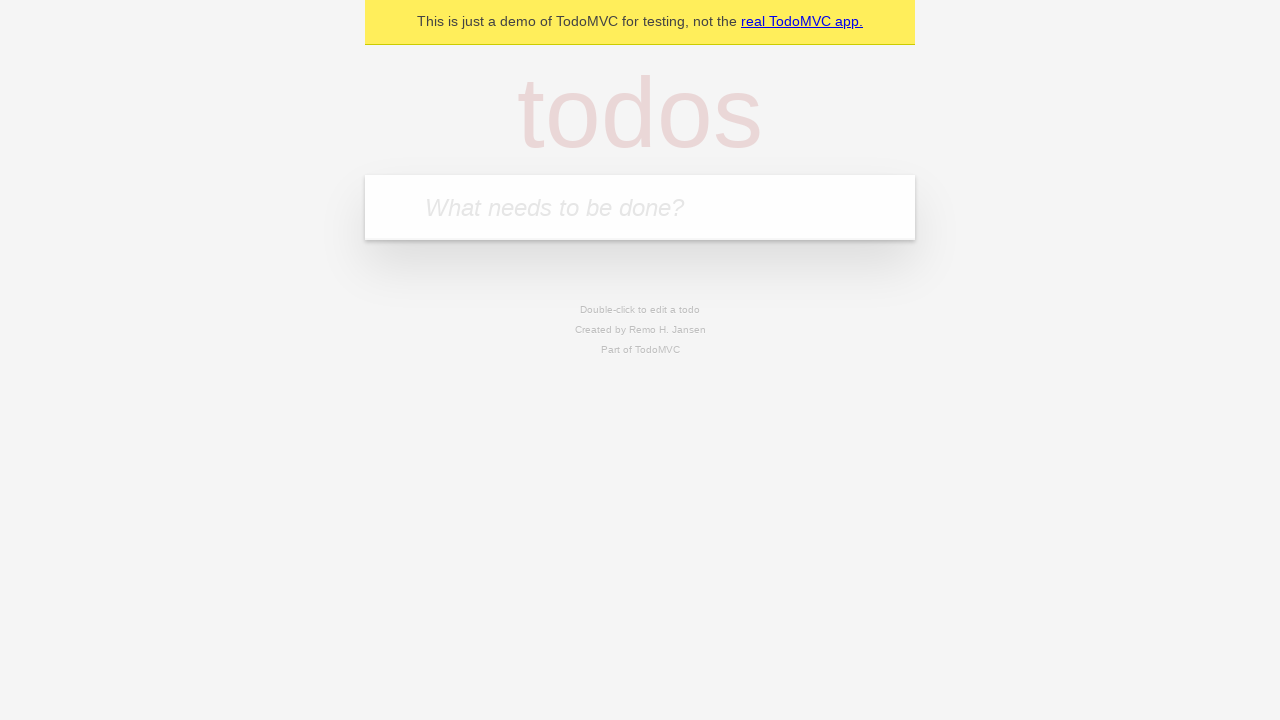

Filled input field with 'buy some cheese' on internal:attr=[placeholder="What needs to be done?"i]
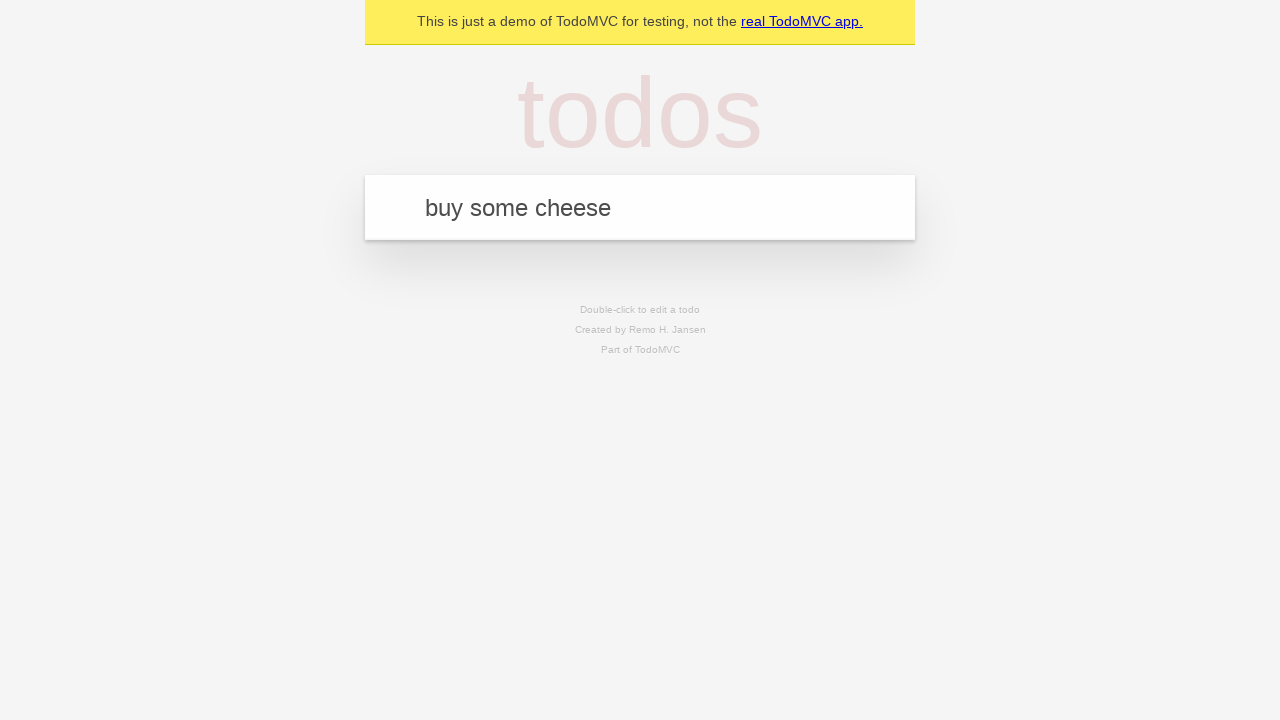

Pressed Enter to create first todo item on internal:attr=[placeholder="What needs to be done?"i]
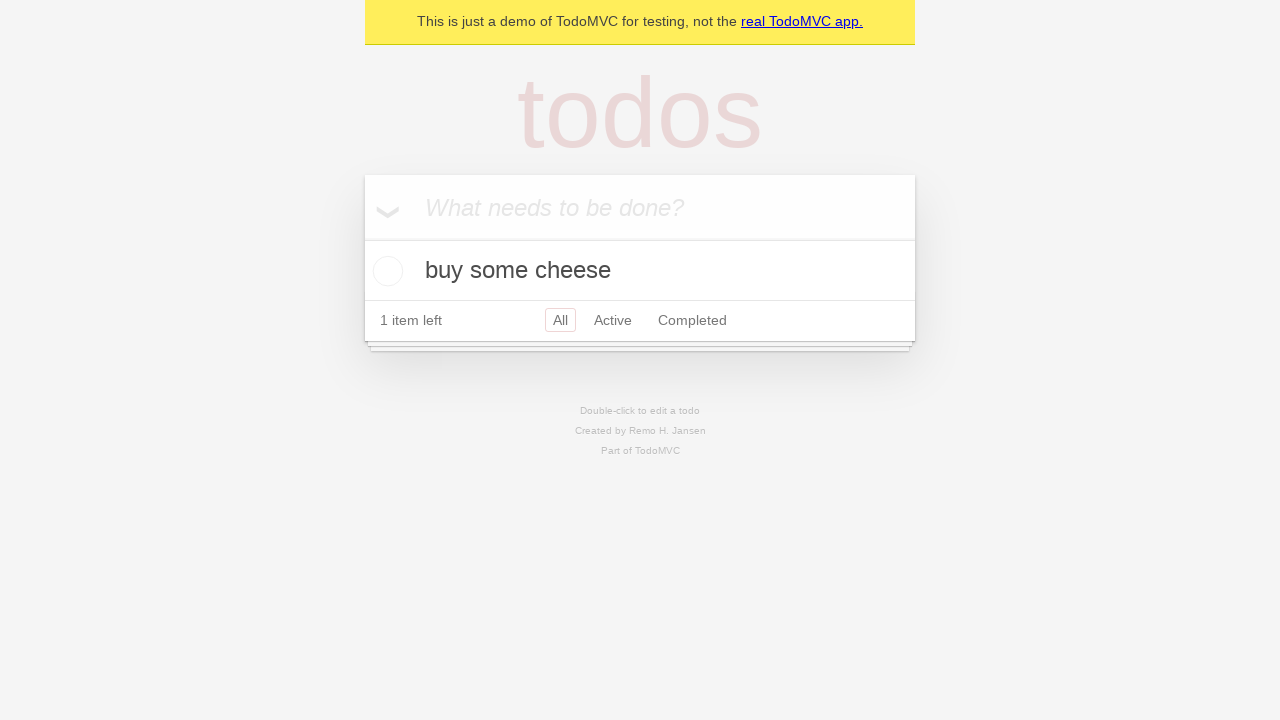

Filled input field with 'feed the cat' on internal:attr=[placeholder="What needs to be done?"i]
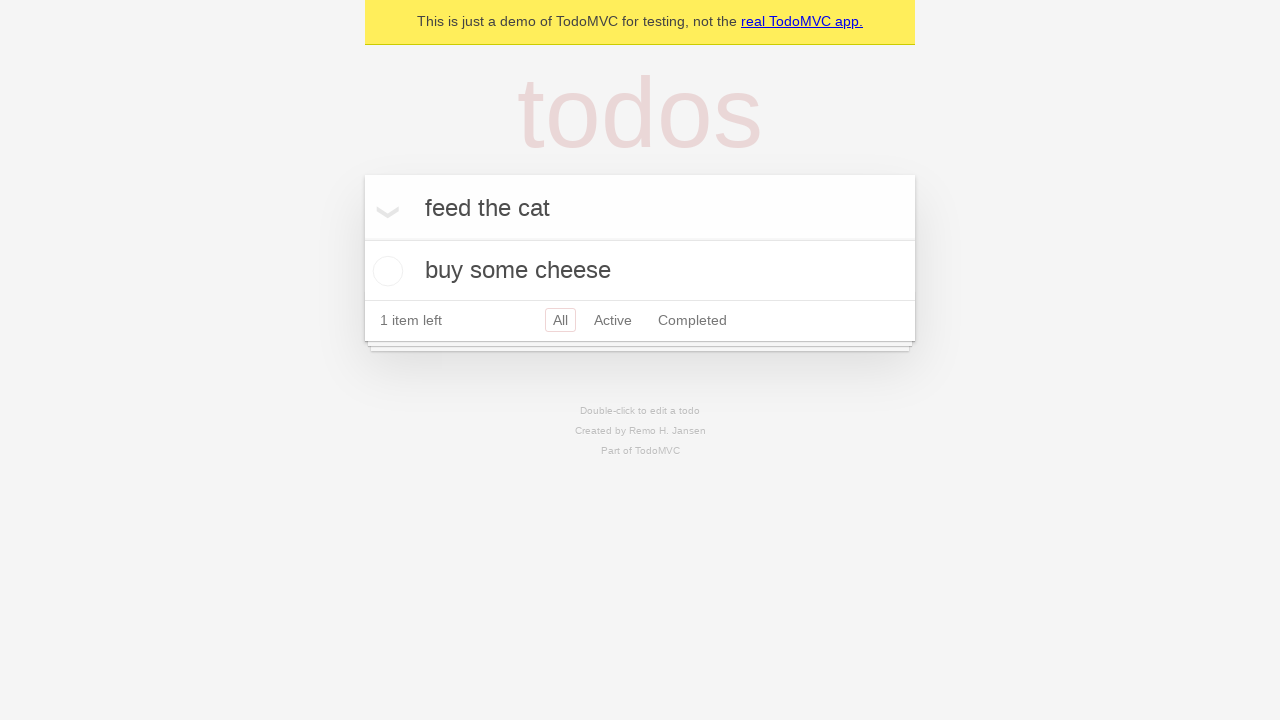

Pressed Enter to create second todo item on internal:attr=[placeholder="What needs to be done?"i]
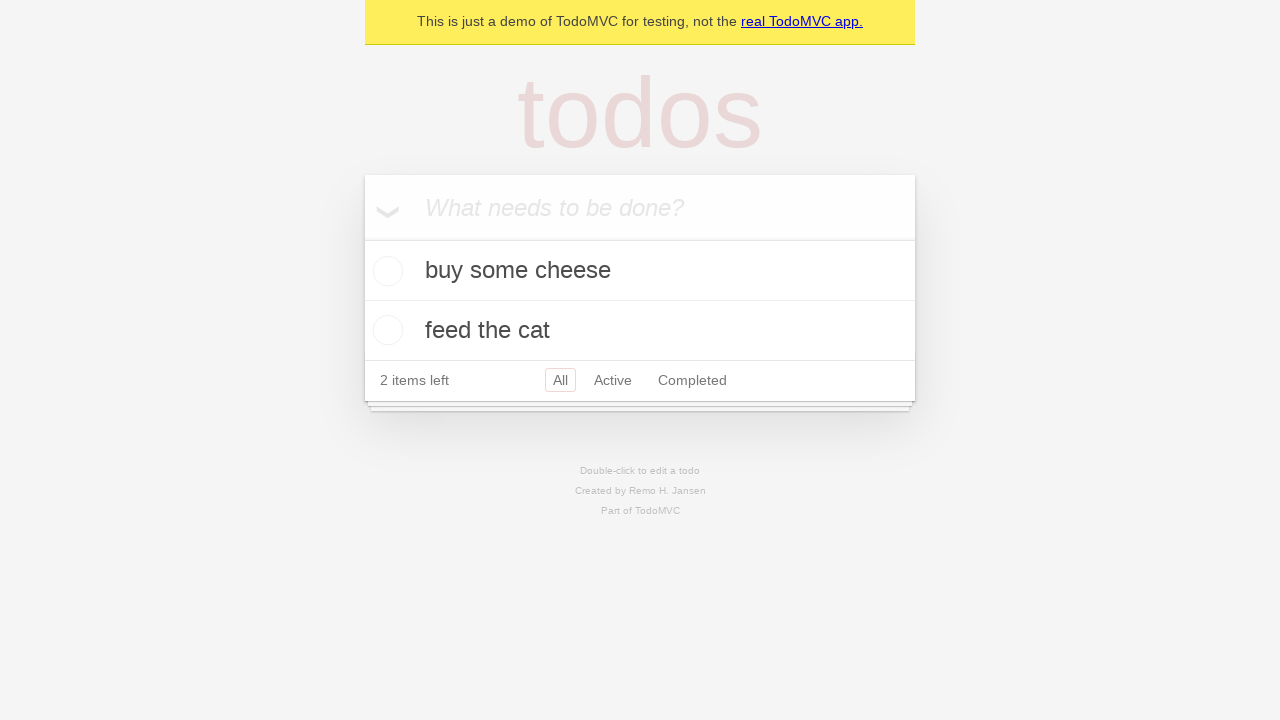

Filled input field with 'book a doctors appointment' on internal:attr=[placeholder="What needs to be done?"i]
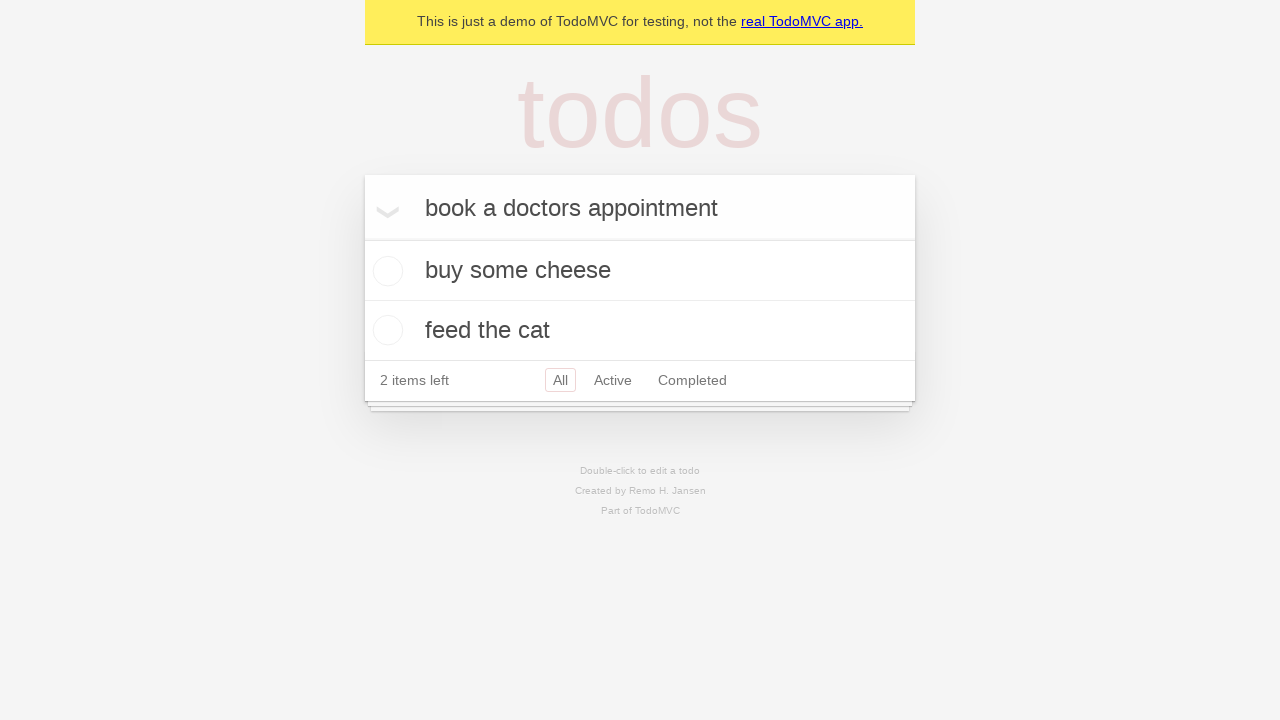

Pressed Enter to create third todo item on internal:attr=[placeholder="What needs to be done?"i]
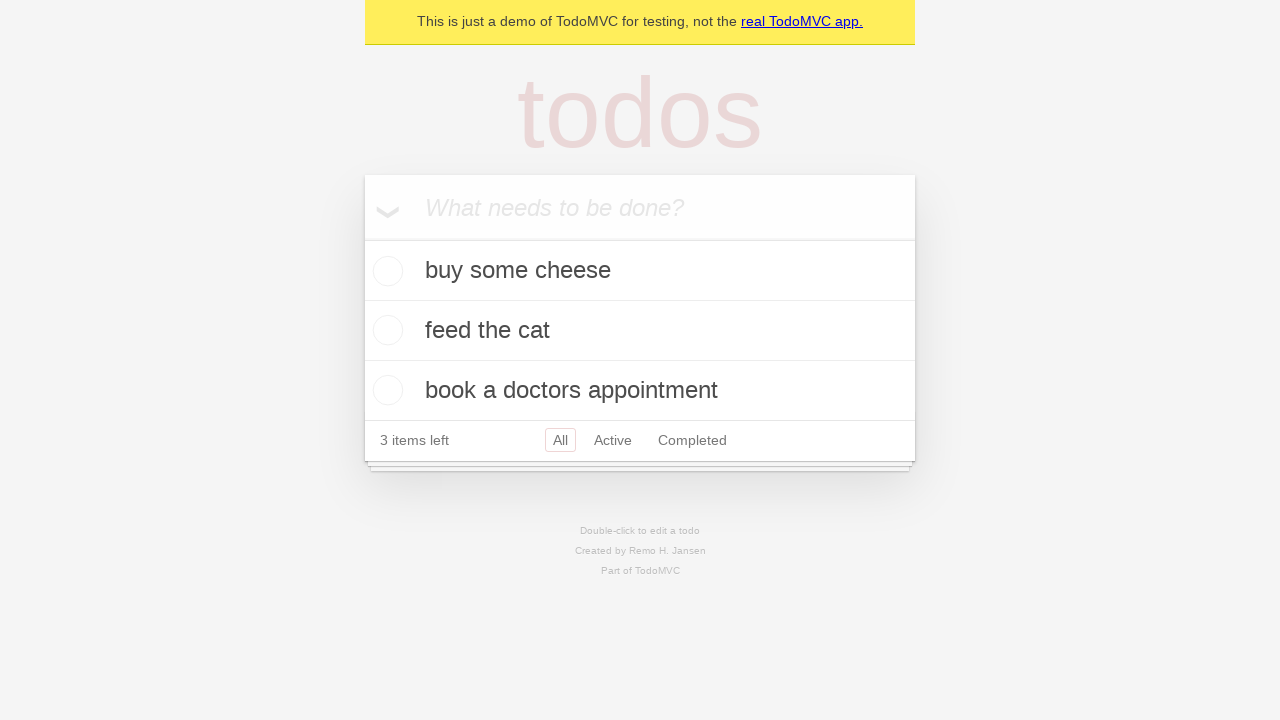

Double-clicked second todo item to enter edit mode at (640, 331) on internal:testid=[data-testid="todo-item"s] >> nth=1
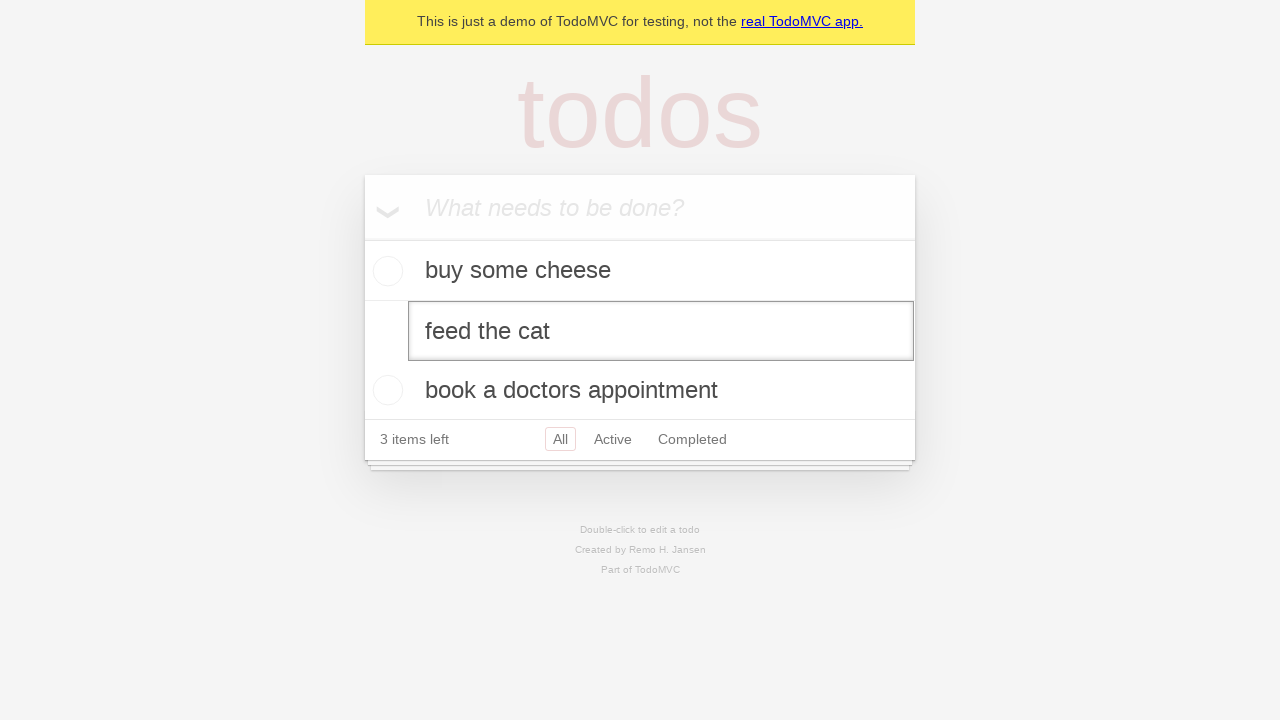

Cleared text from edit field by filling with empty string on internal:testid=[data-testid="todo-item"s] >> nth=1 >> internal:role=textbox[nam
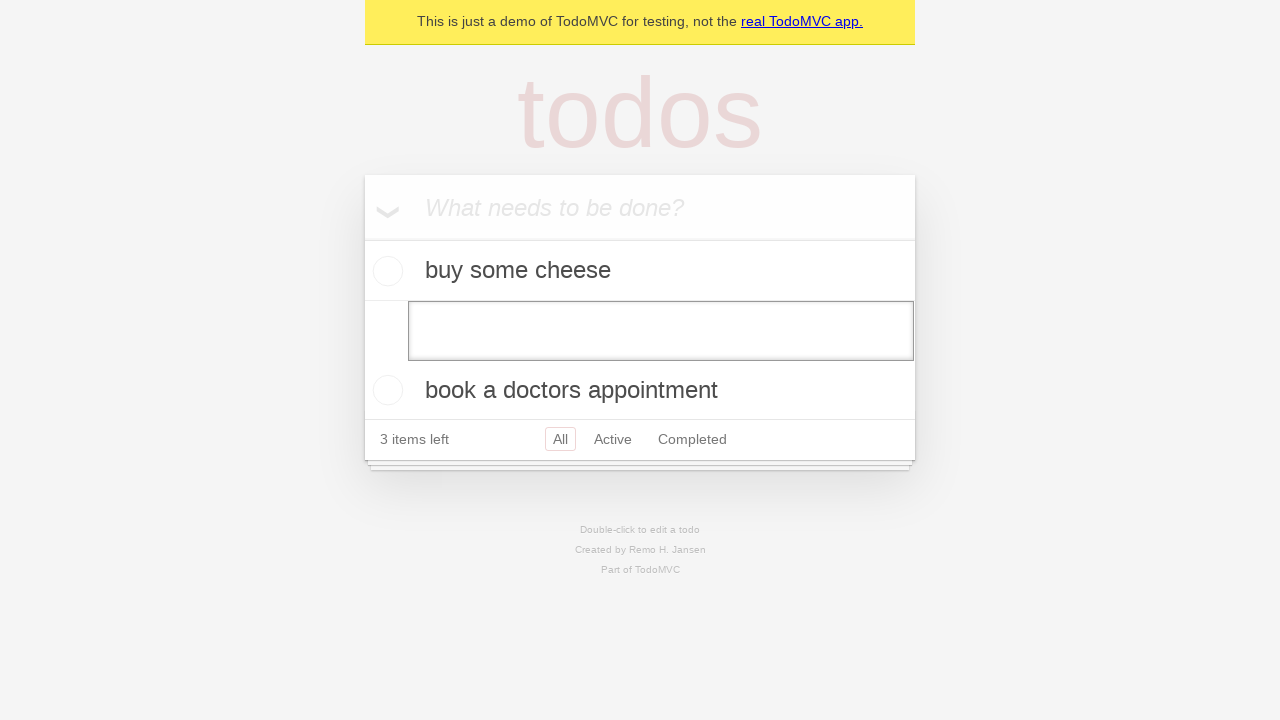

Pressed Enter to confirm removal of todo item with empty text on internal:testid=[data-testid="todo-item"s] >> nth=1 >> internal:role=textbox[nam
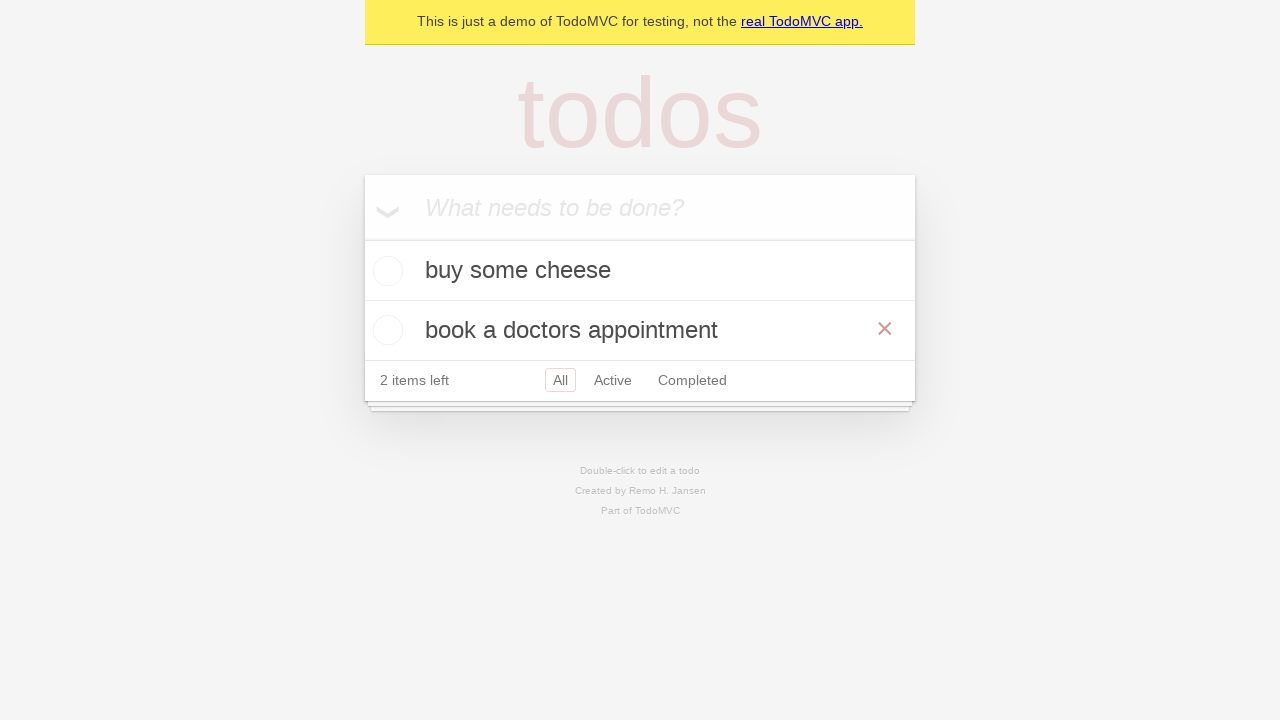

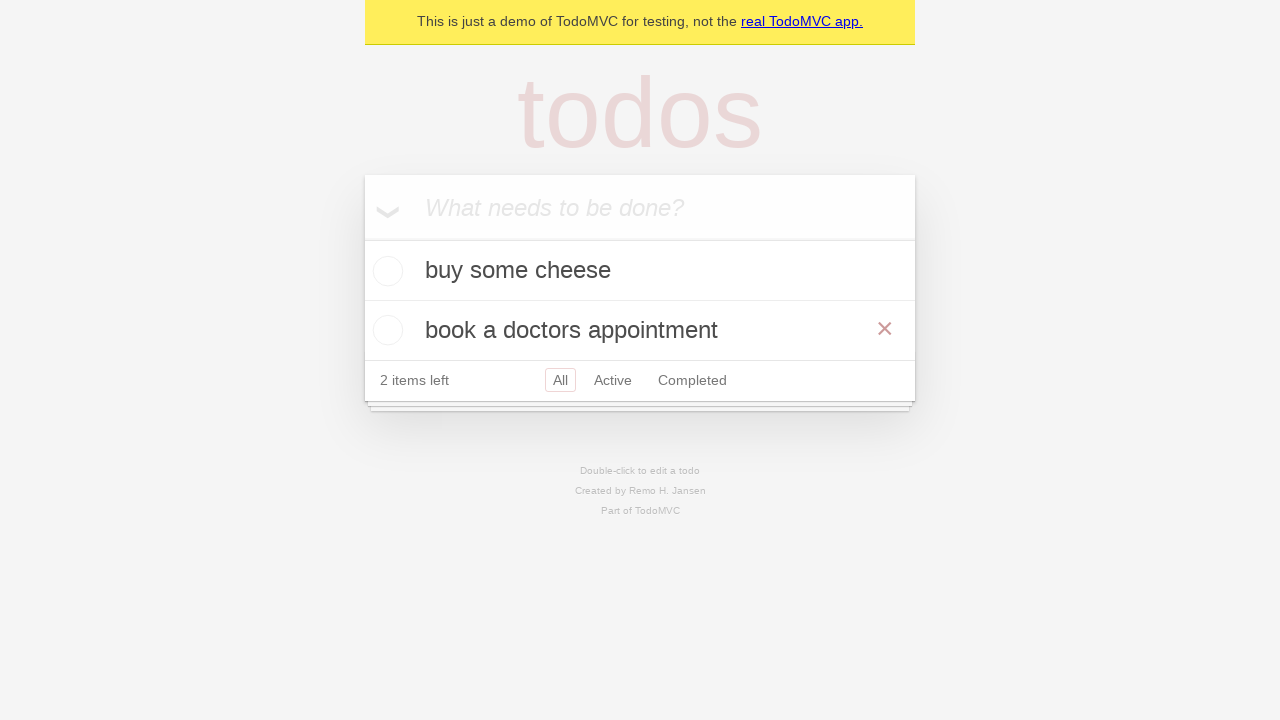